Tests file upload functionality by selecting a file through the file input element on the demo QA site

Starting URL: https://demoqa.com/upload-download

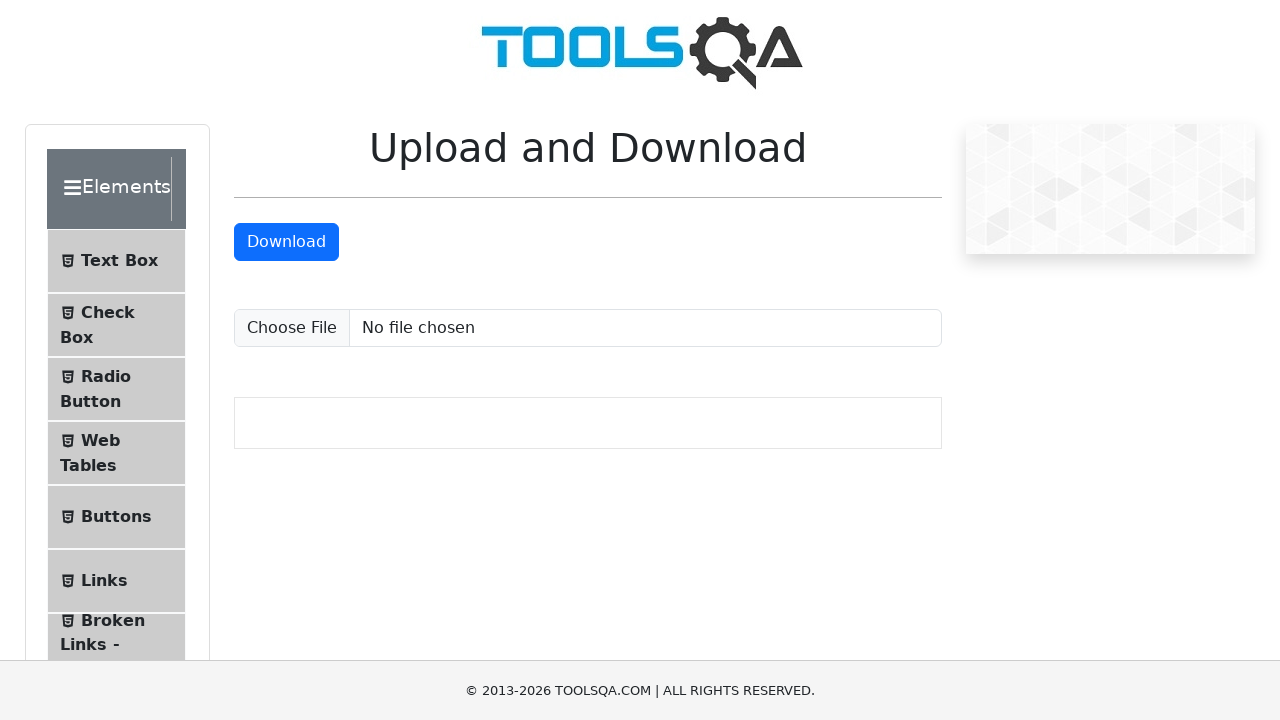

Created temporary test file for upload
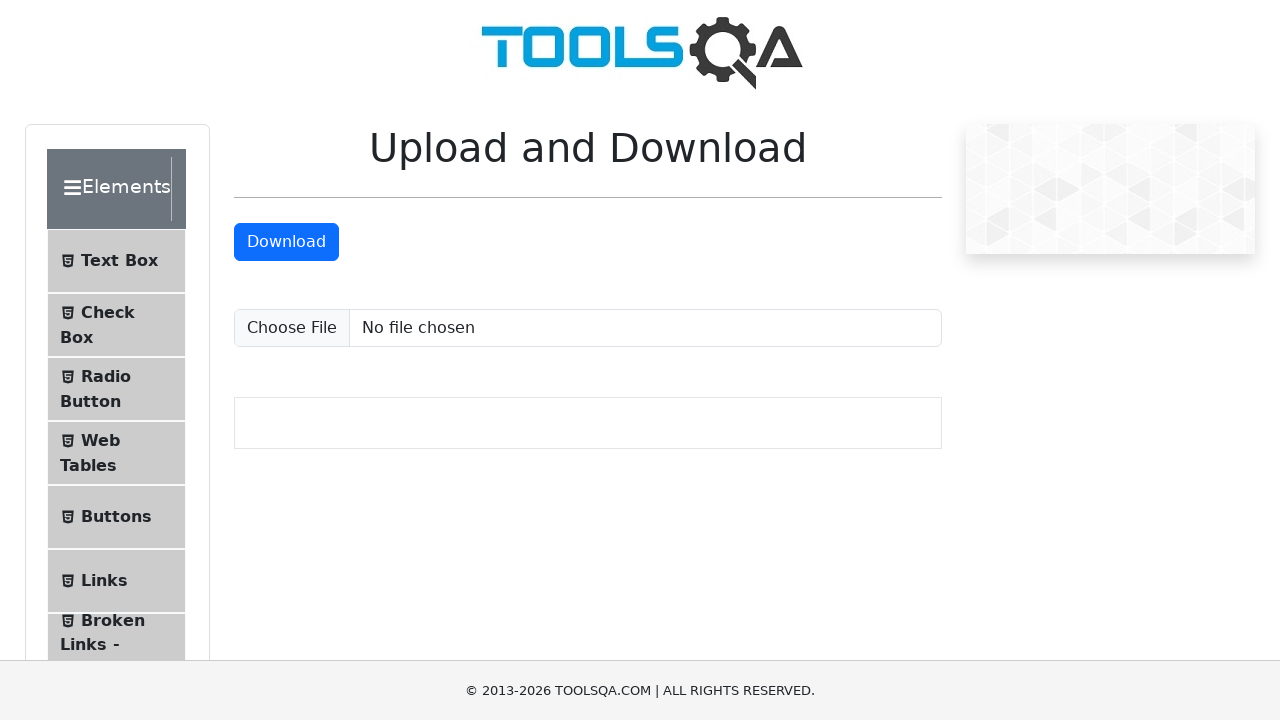

File upload input element is visible
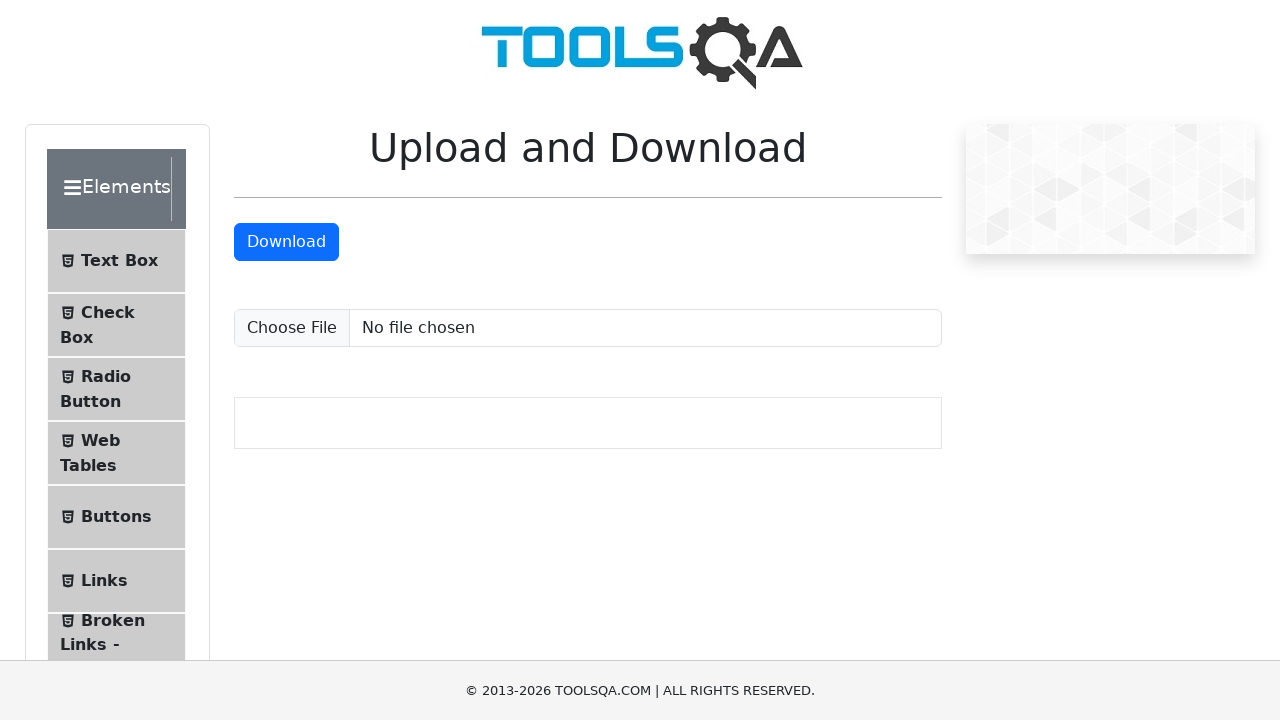

File uploaded successfully via file input element
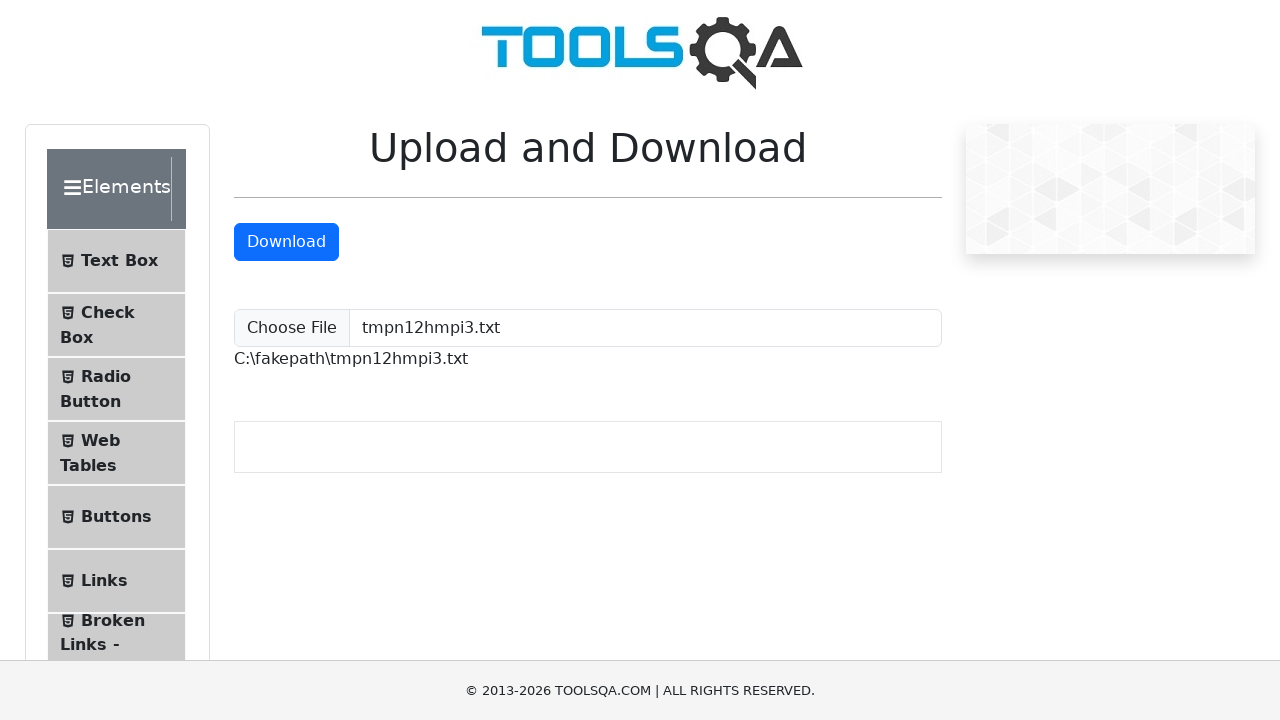

Temporary test file cleaned up
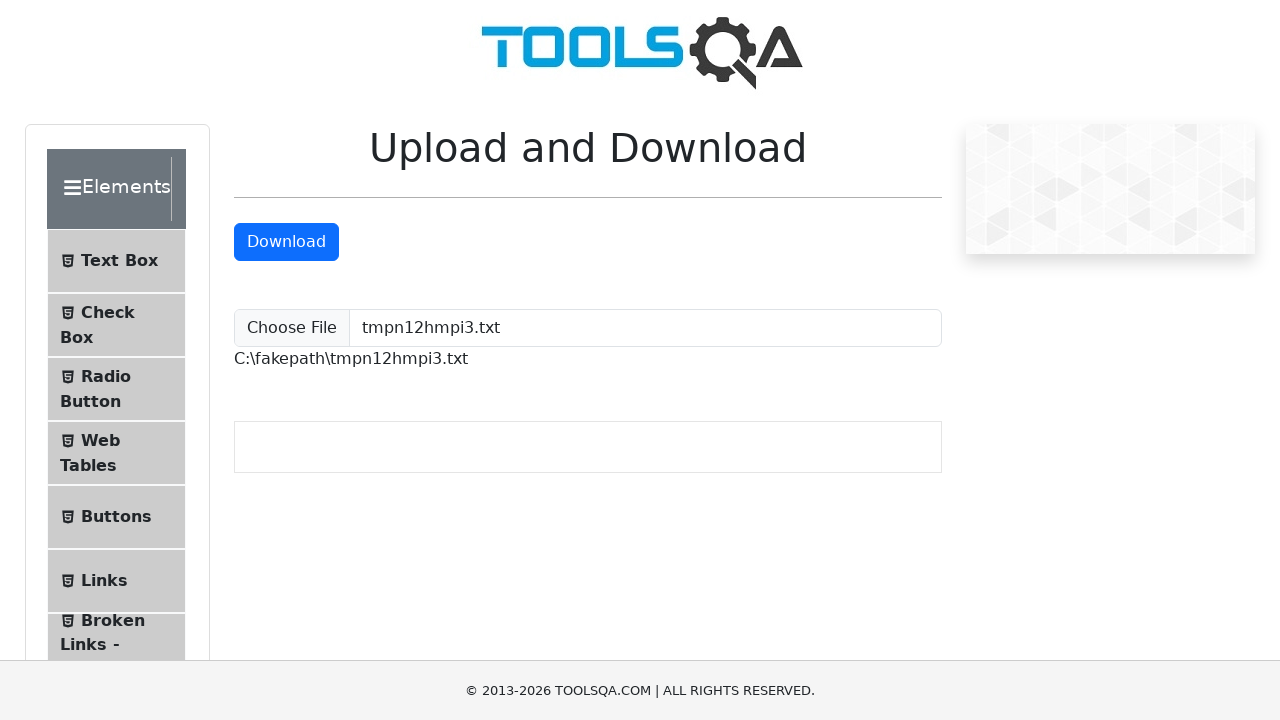

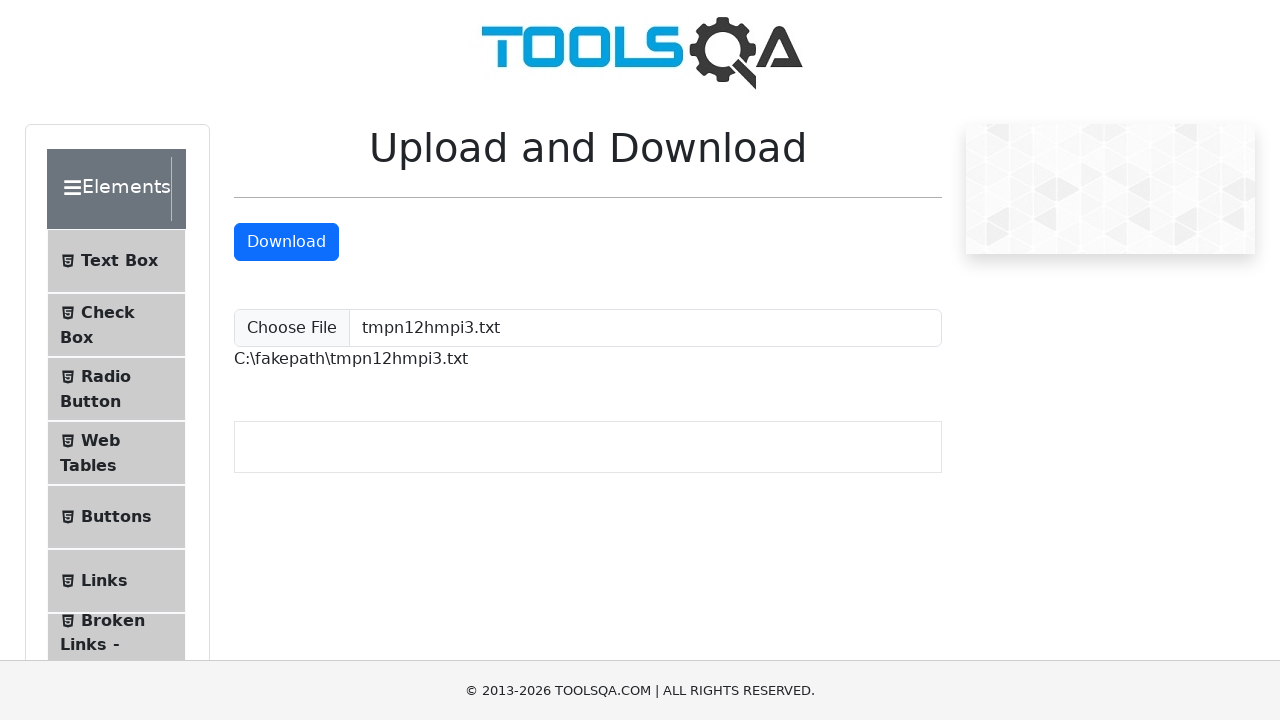